Tests marking all todo items as completed using the toggle all checkbox

Starting URL: https://demo.playwright.dev/todomvc

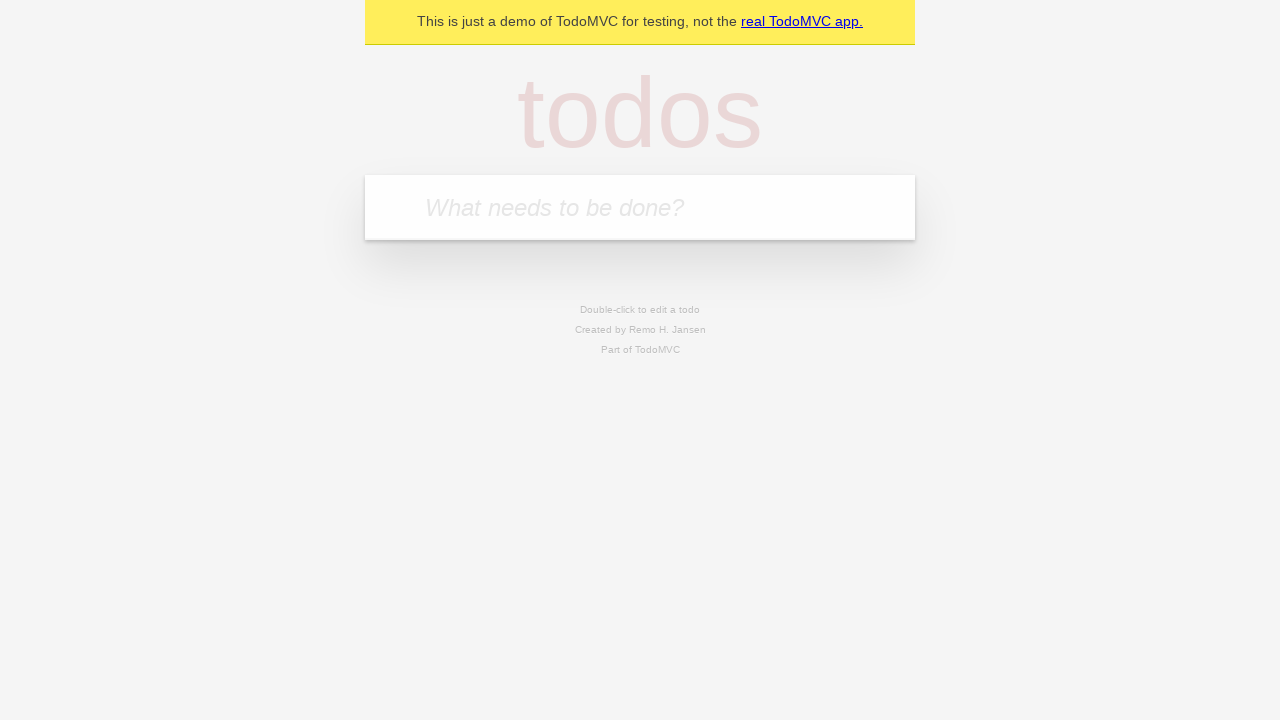

Filled first todo: 'buy some cheese' on internal:attr=[placeholder="What needs to be done?"i]
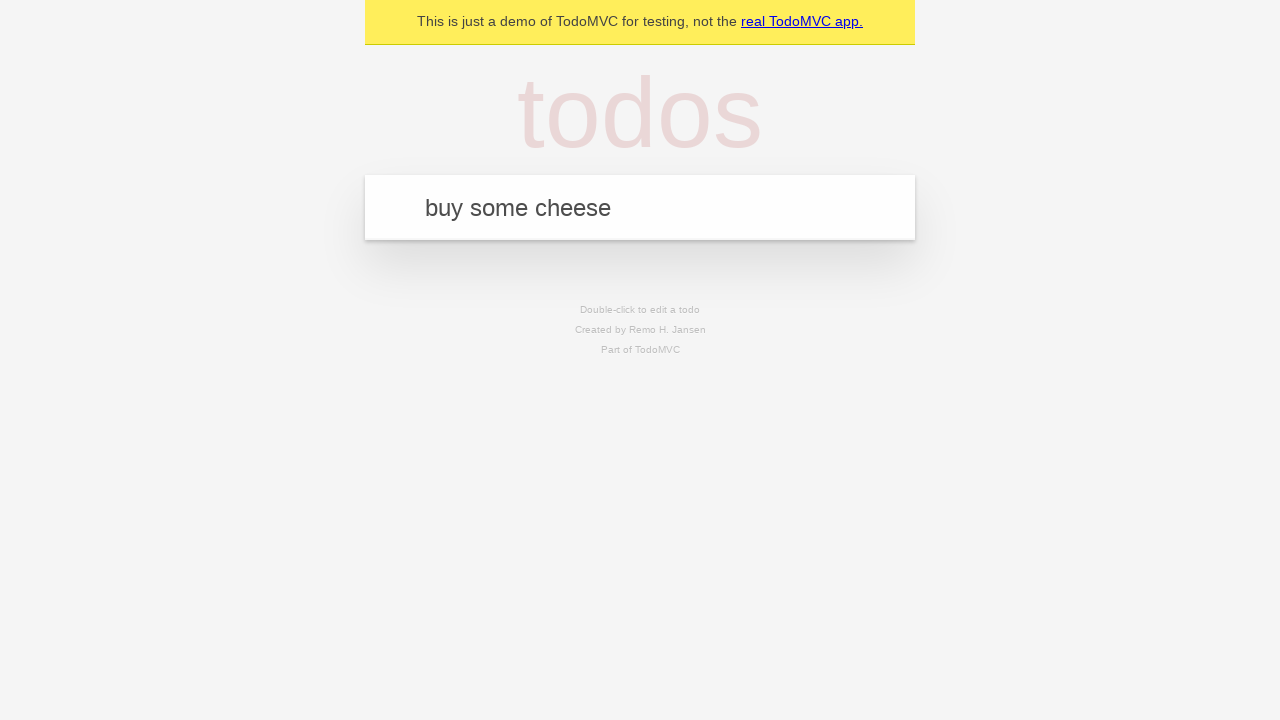

Pressed Enter to add first todo on internal:attr=[placeholder="What needs to be done?"i]
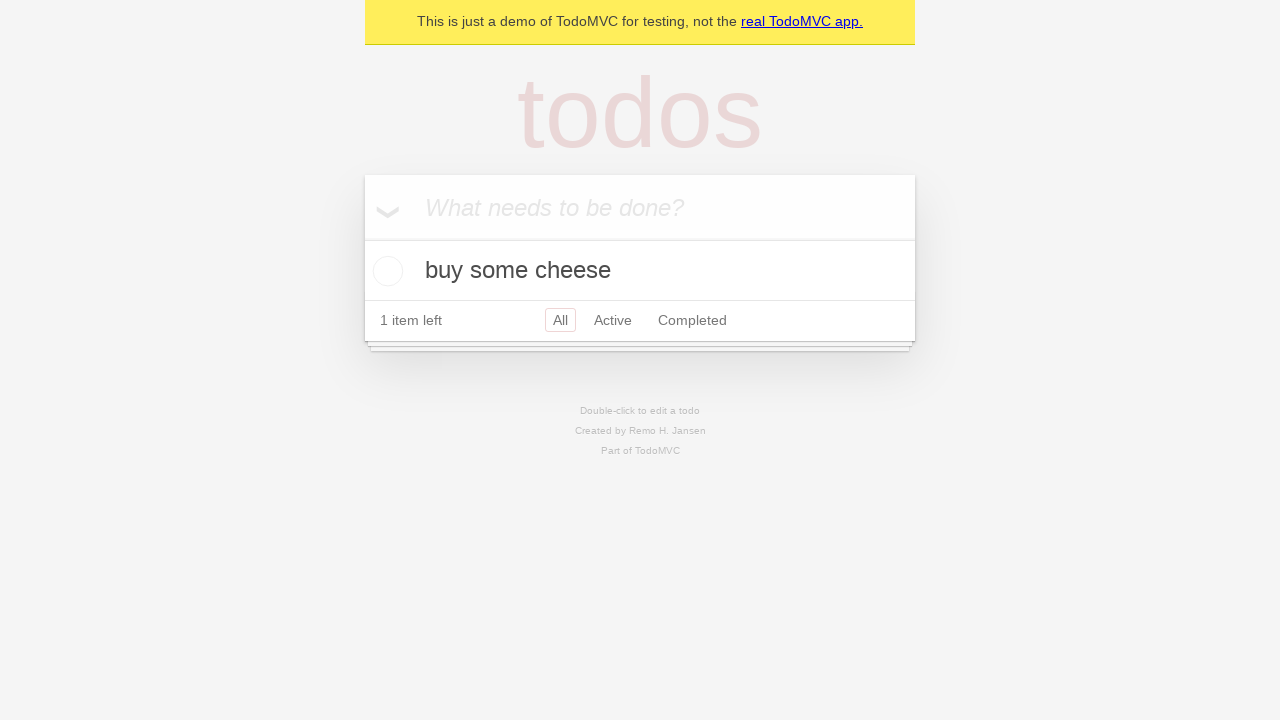

Filled second todo: 'feed the cat' on internal:attr=[placeholder="What needs to be done?"i]
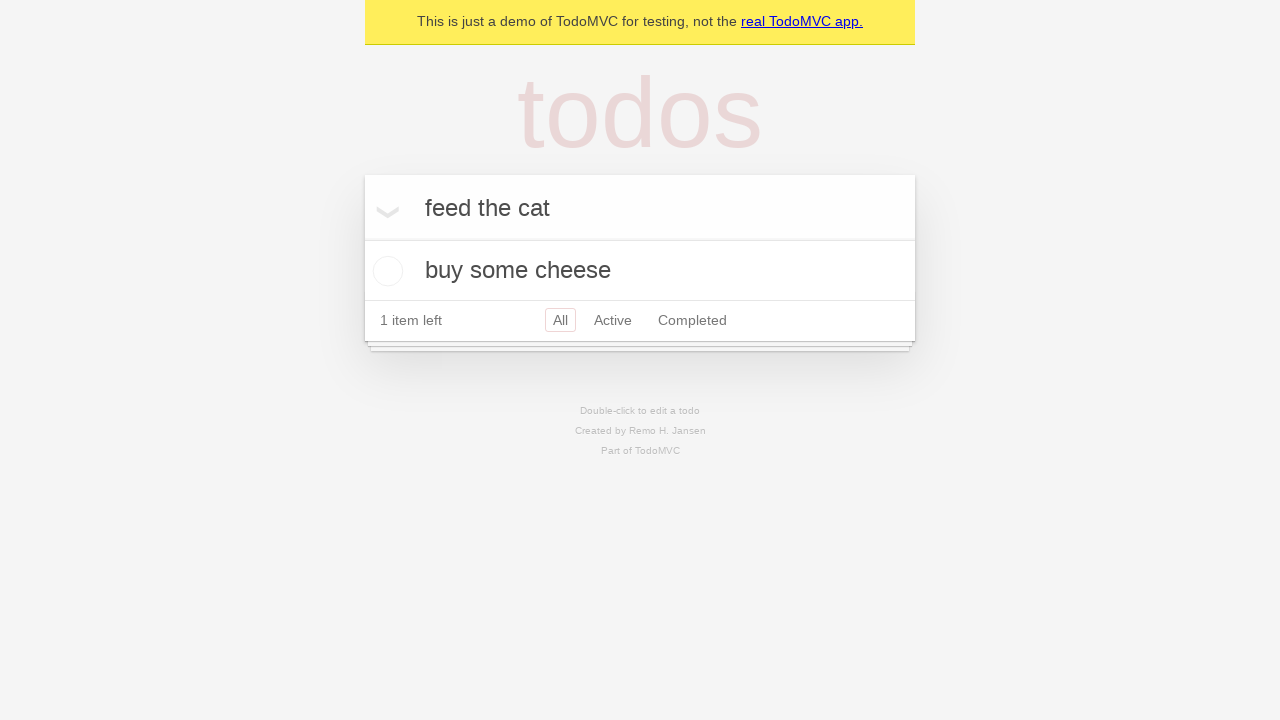

Pressed Enter to add second todo on internal:attr=[placeholder="What needs to be done?"i]
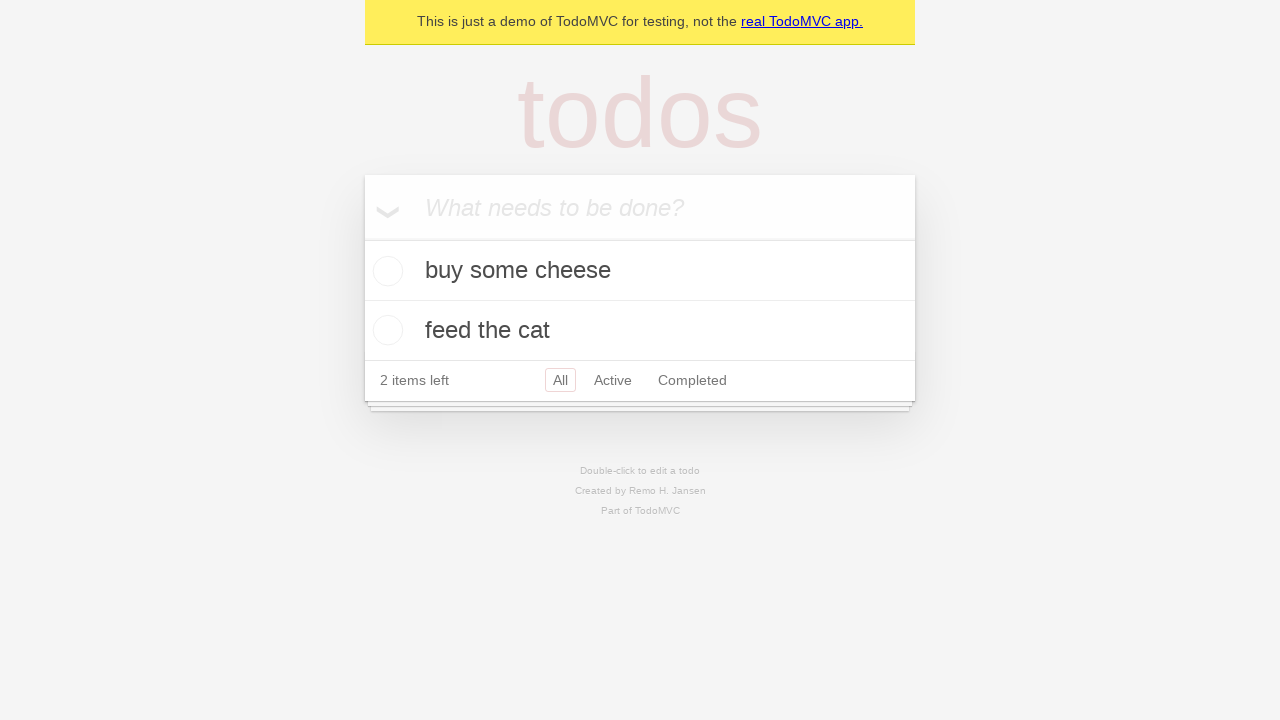

Filled third todo: 'book a doctors appointment' on internal:attr=[placeholder="What needs to be done?"i]
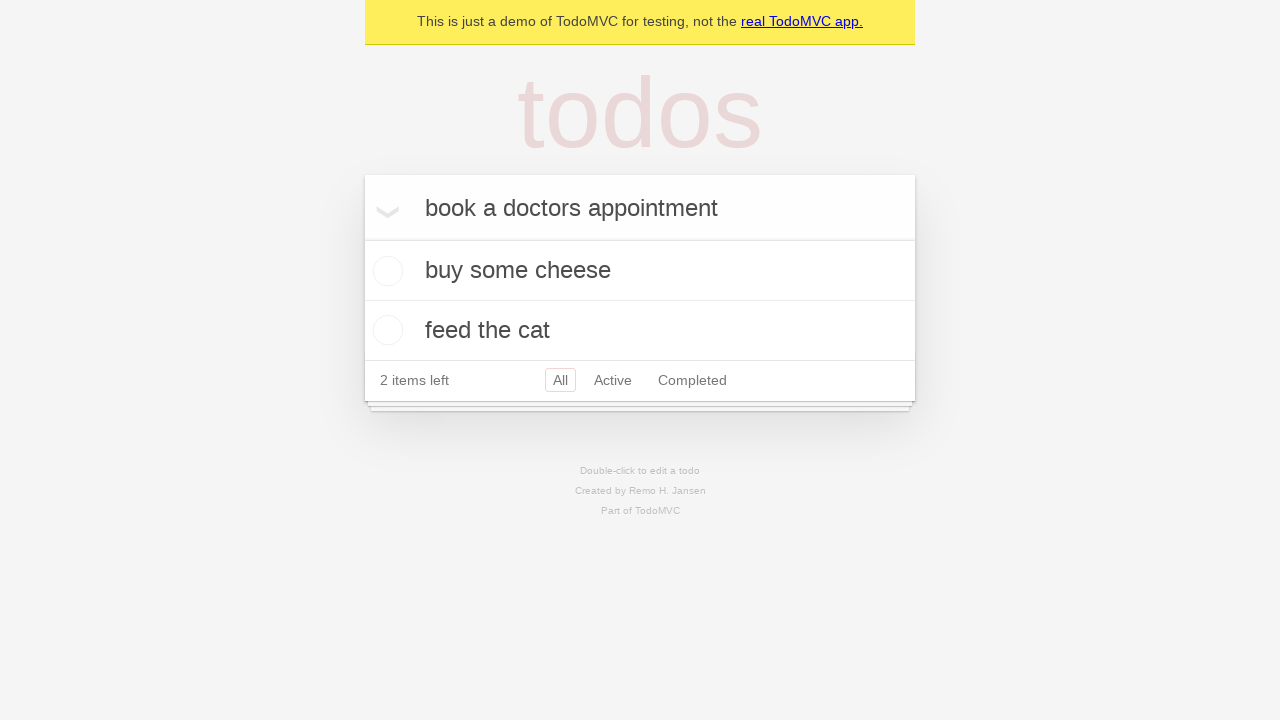

Pressed Enter to add third todo on internal:attr=[placeholder="What needs to be done?"i]
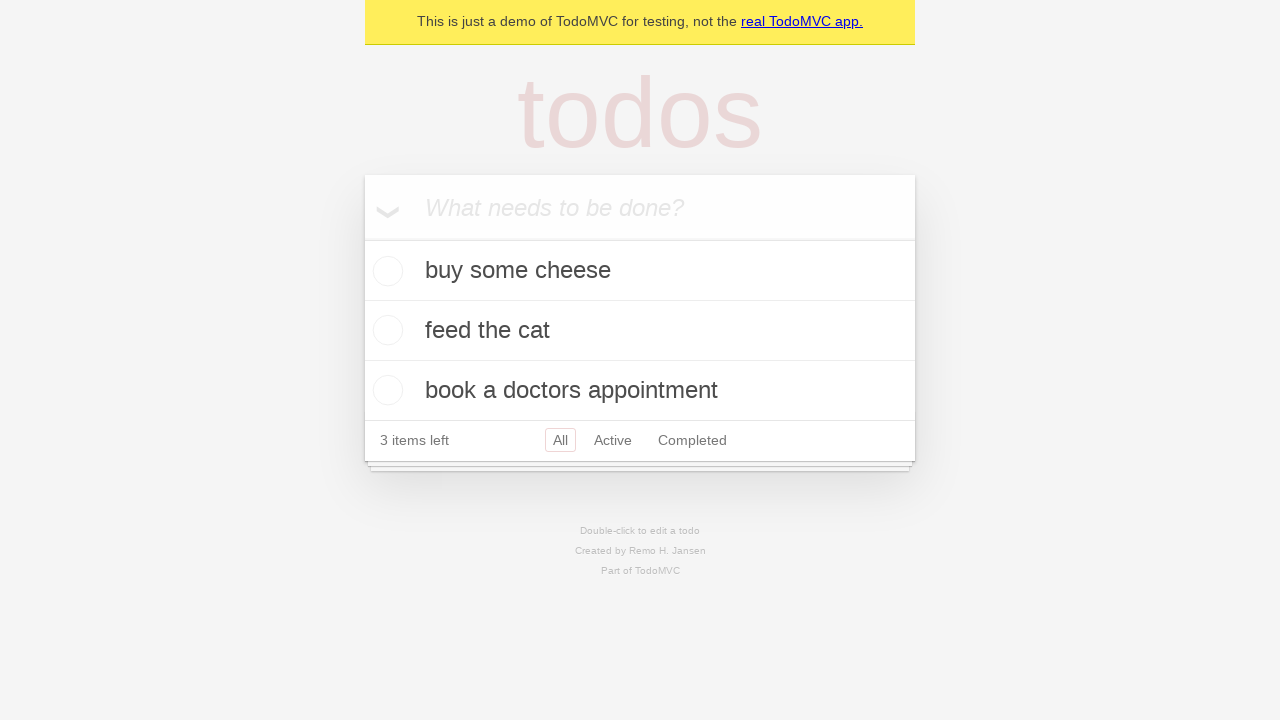

Waited for todo items to load
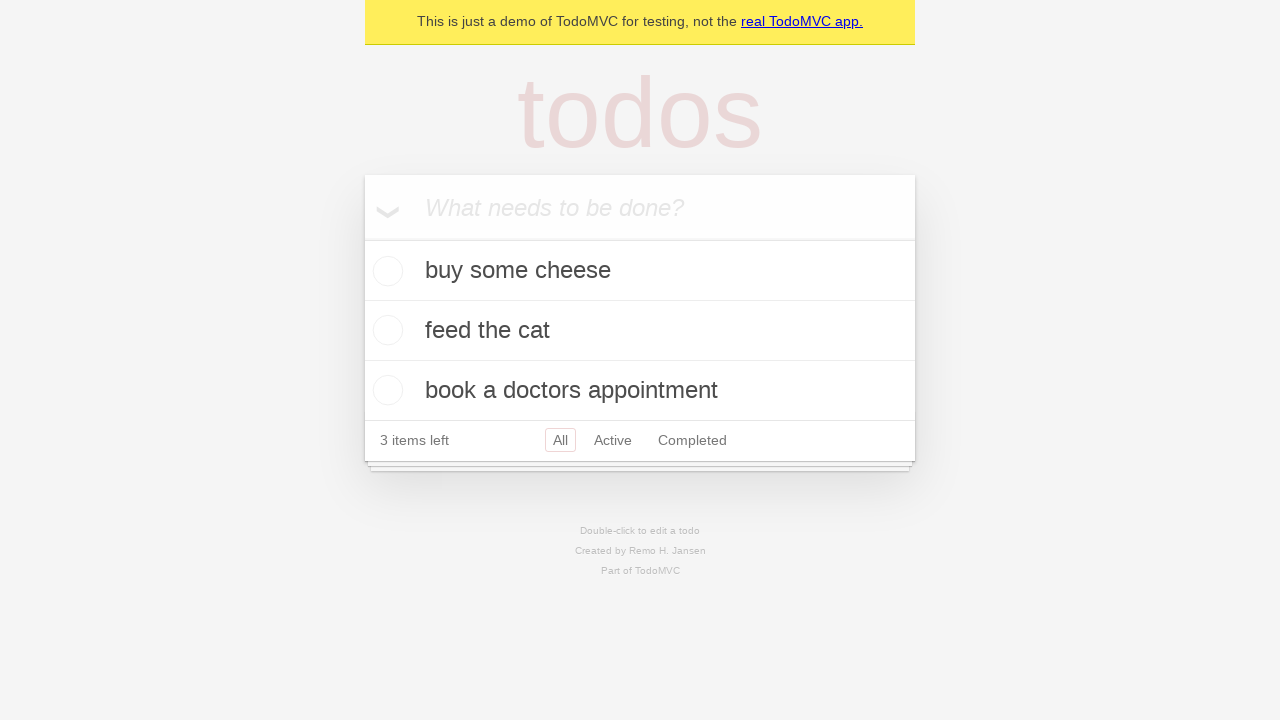

Checked 'Mark all as complete' checkbox to complete all todos at (362, 238) on internal:label="Mark all as complete"i
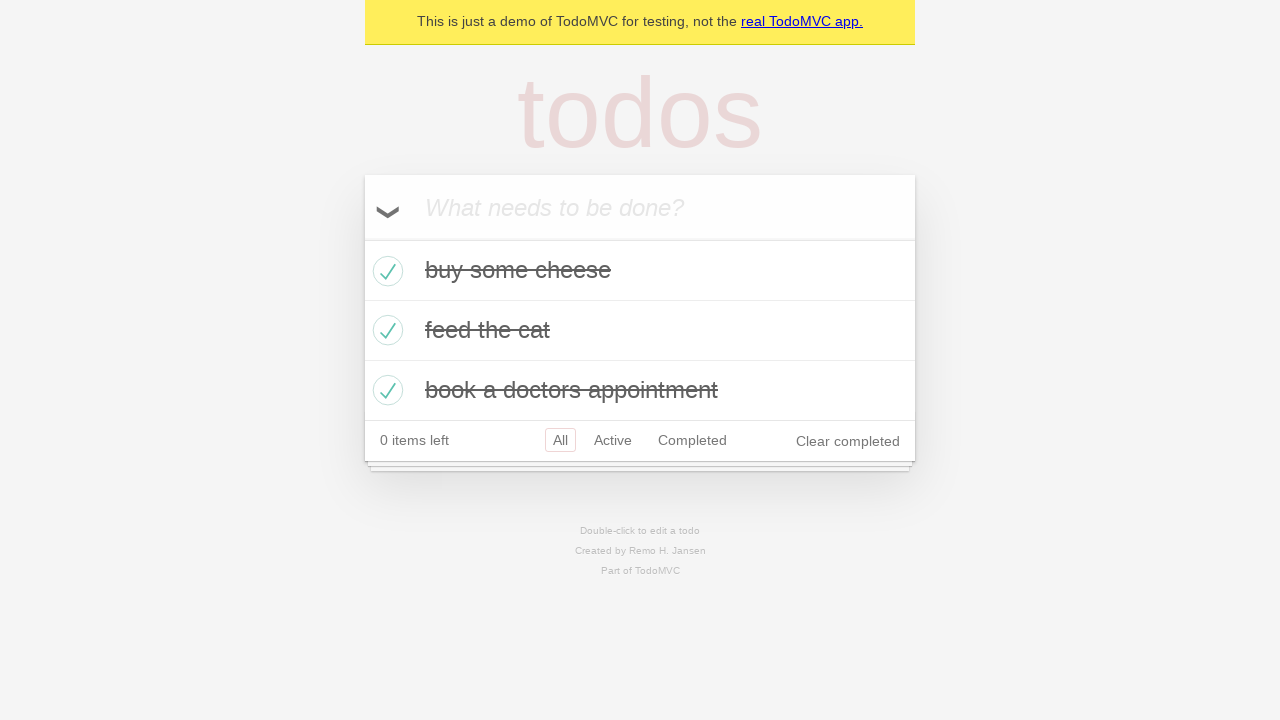

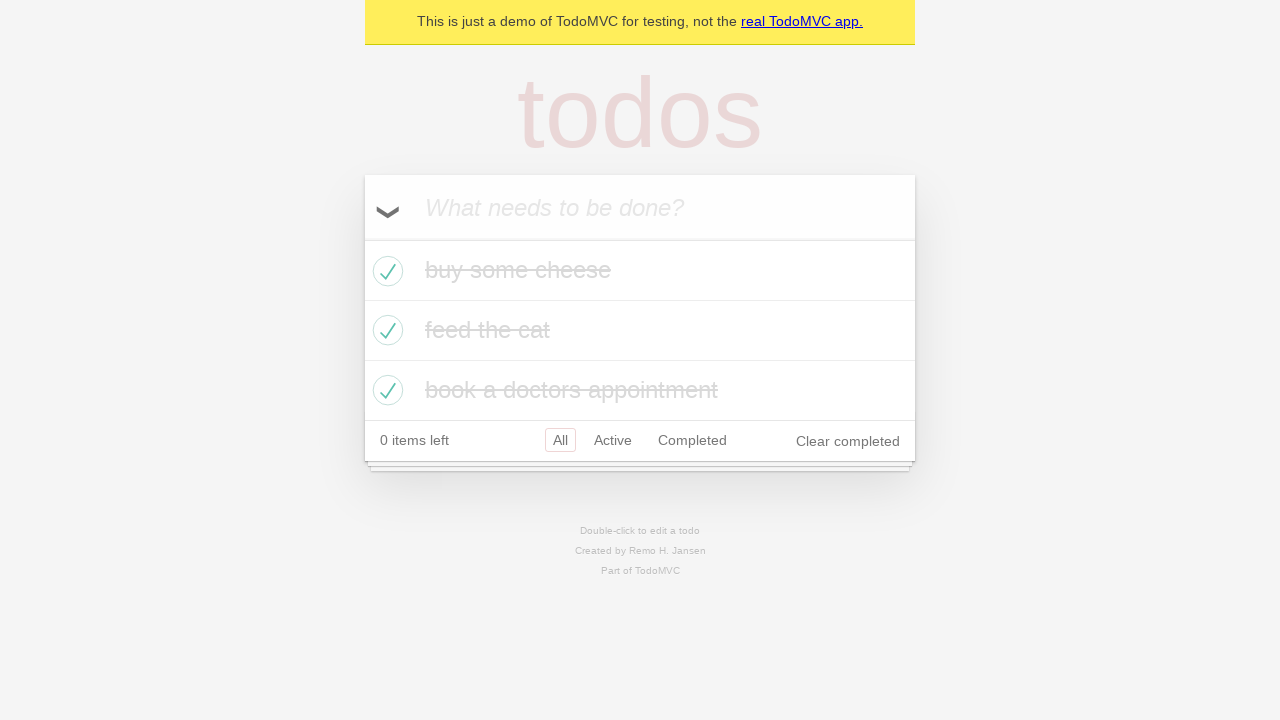